Tests filtering to display only active (non-completed) items

Starting URL: https://demo.playwright.dev/todomvc

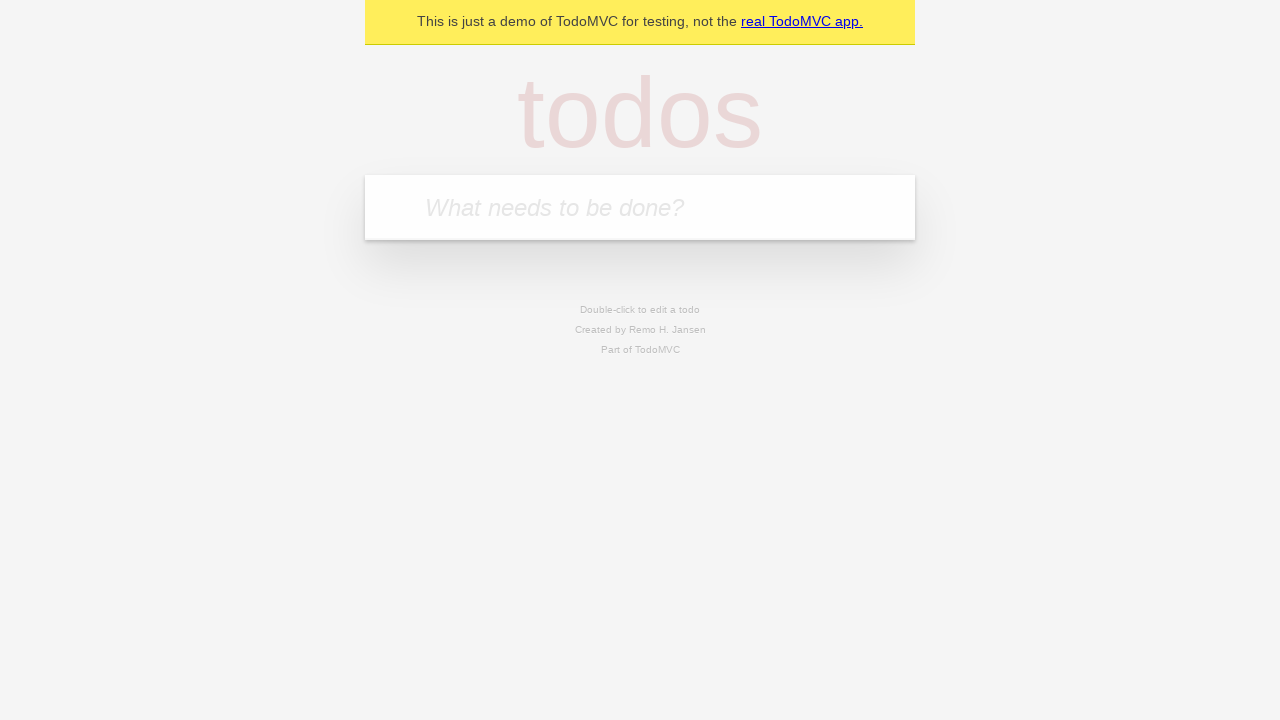

Filled todo input with 'buy some cheese' on internal:attr=[placeholder="What needs to be done?"i]
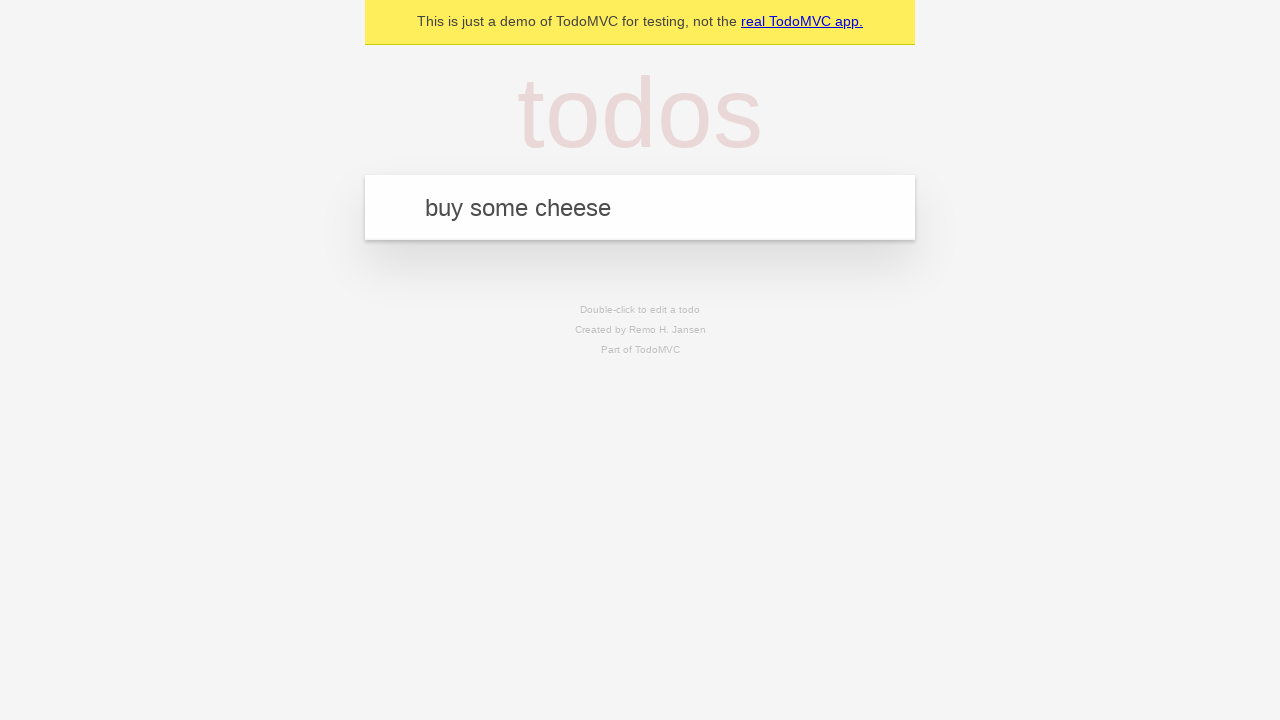

Pressed Enter to create todo 'buy some cheese' on internal:attr=[placeholder="What needs to be done?"i]
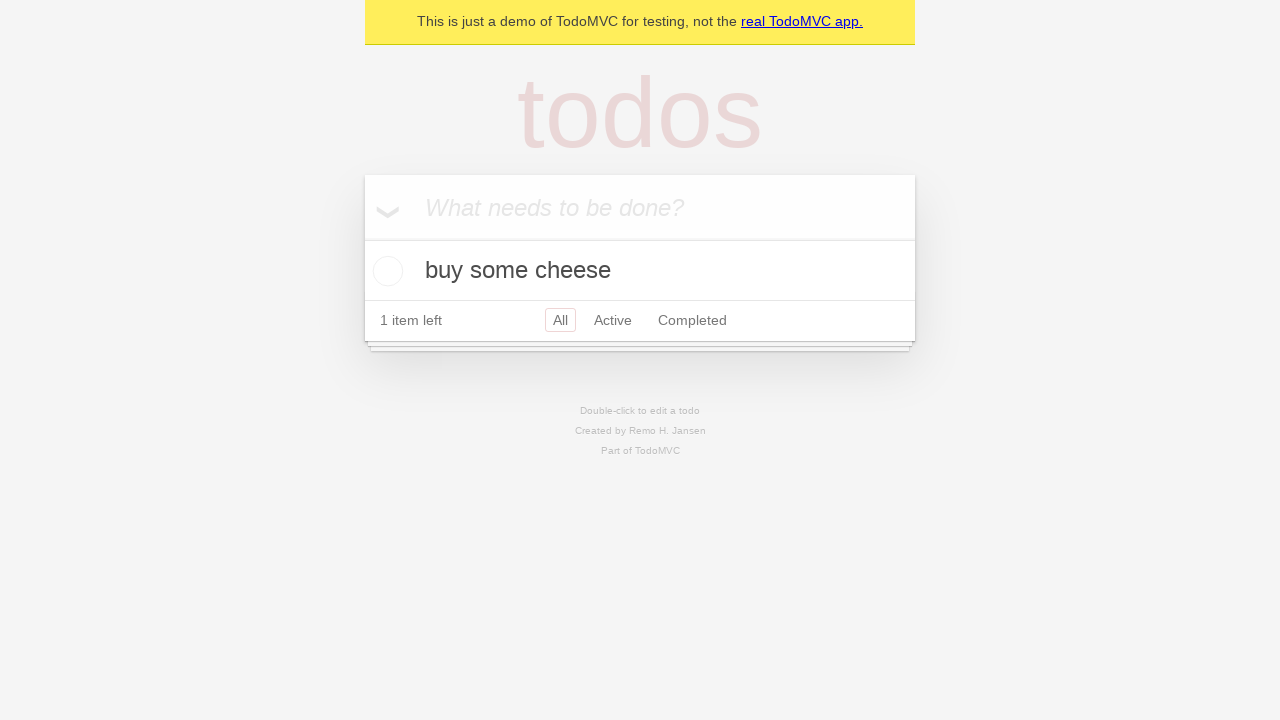

Filled todo input with 'feed the cat' on internal:attr=[placeholder="What needs to be done?"i]
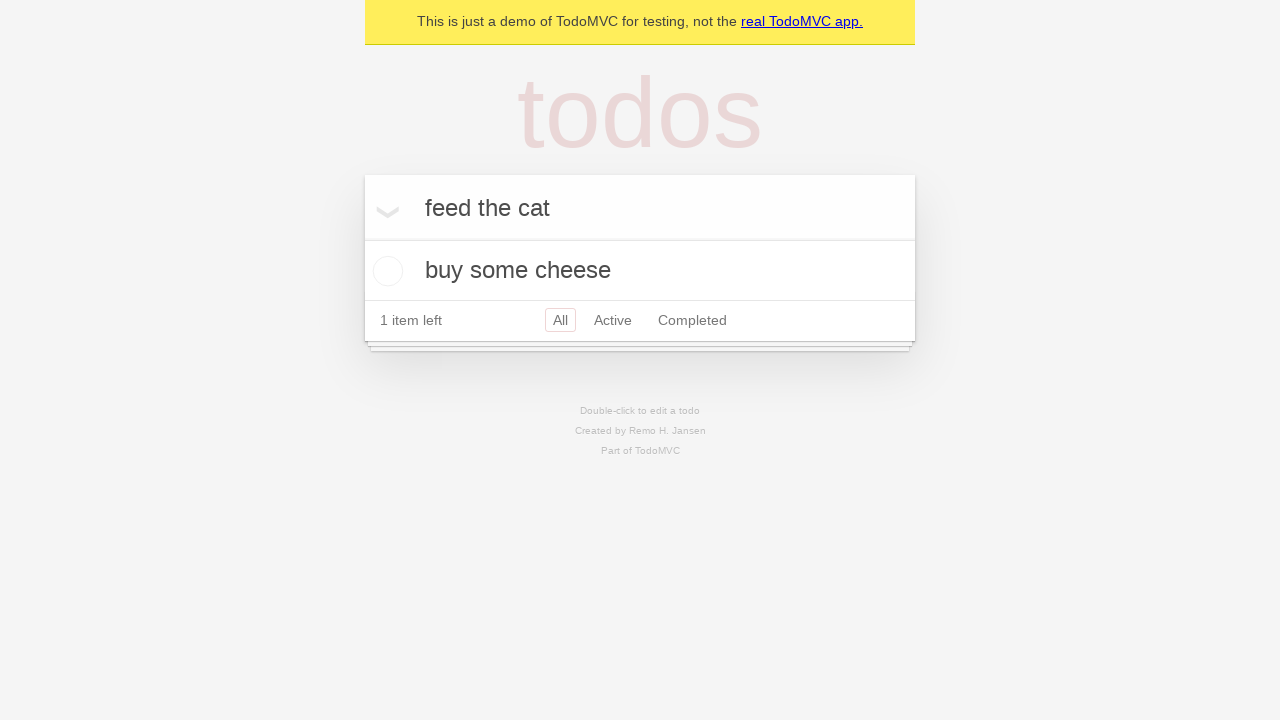

Pressed Enter to create todo 'feed the cat' on internal:attr=[placeholder="What needs to be done?"i]
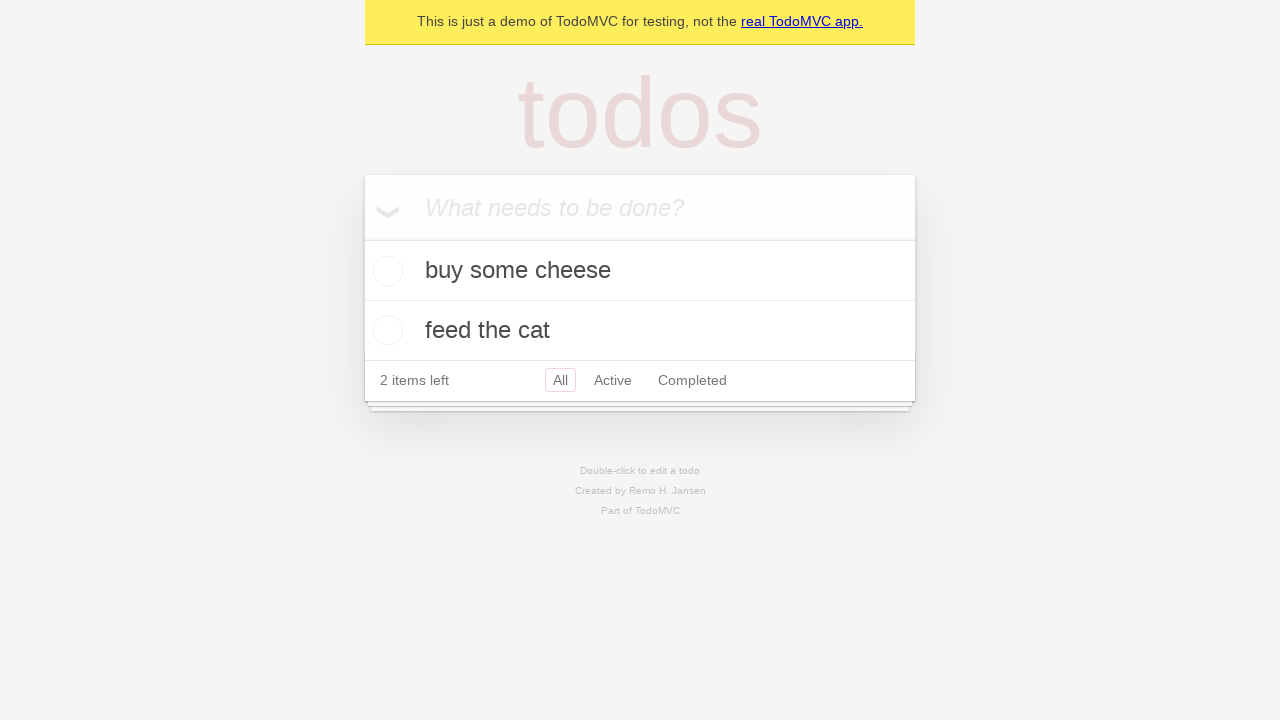

Filled todo input with 'book a doctors appointment' on internal:attr=[placeholder="What needs to be done?"i]
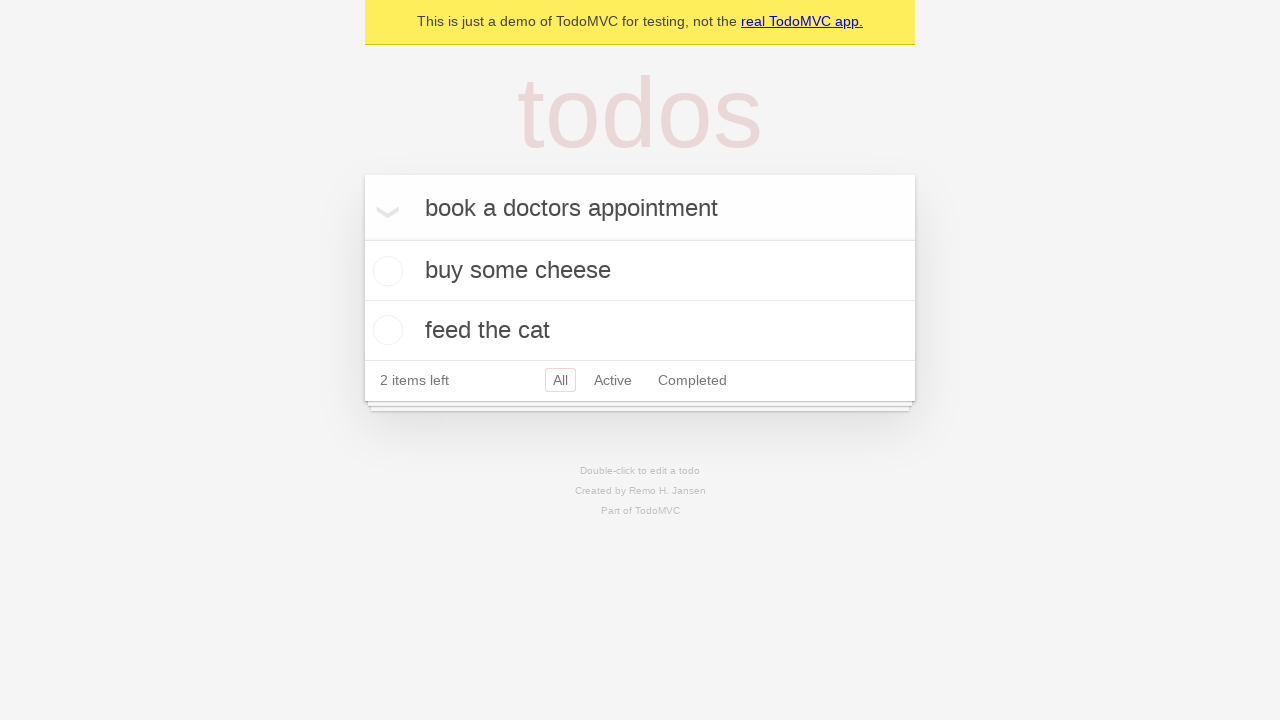

Pressed Enter to create todo 'book a doctors appointment' on internal:attr=[placeholder="What needs to be done?"i]
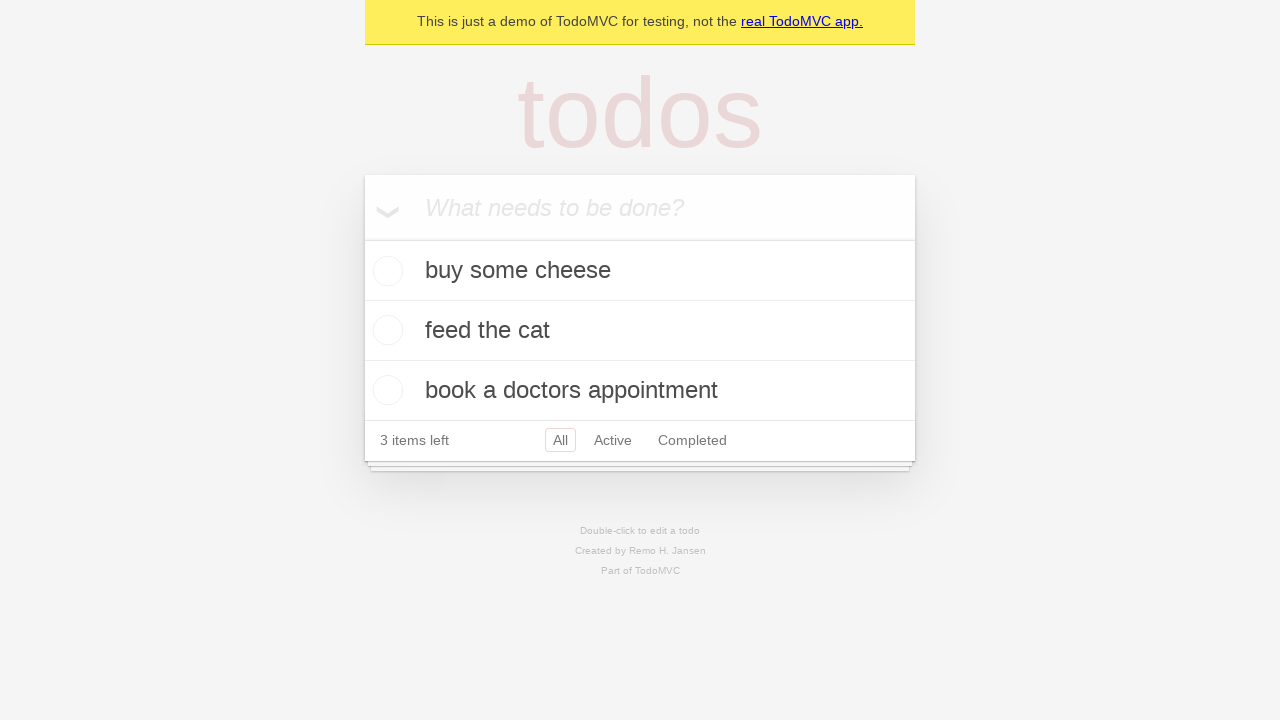

Checked the second todo item (feed the cat) at (385, 330) on internal:testid=[data-testid="todo-item"s] >> nth=1 >> internal:role=checkbox
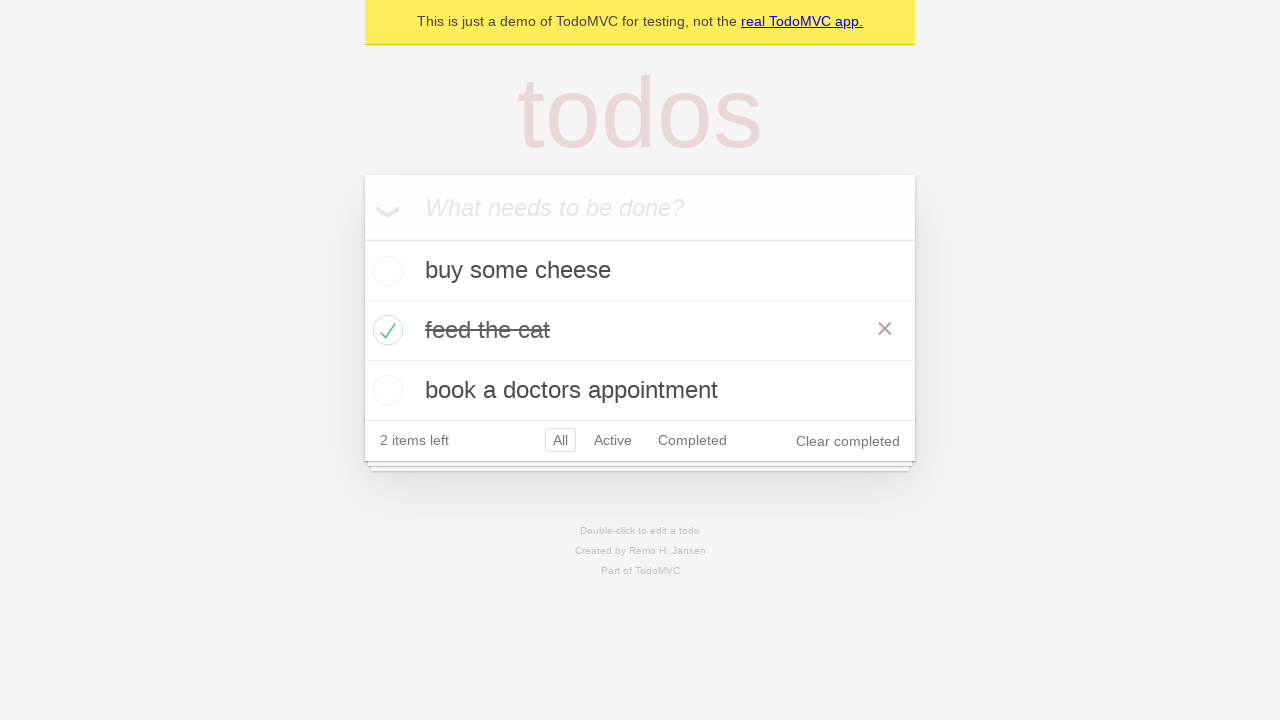

Clicked Active filter to display only active items at (613, 440) on internal:role=link[name="Active"i]
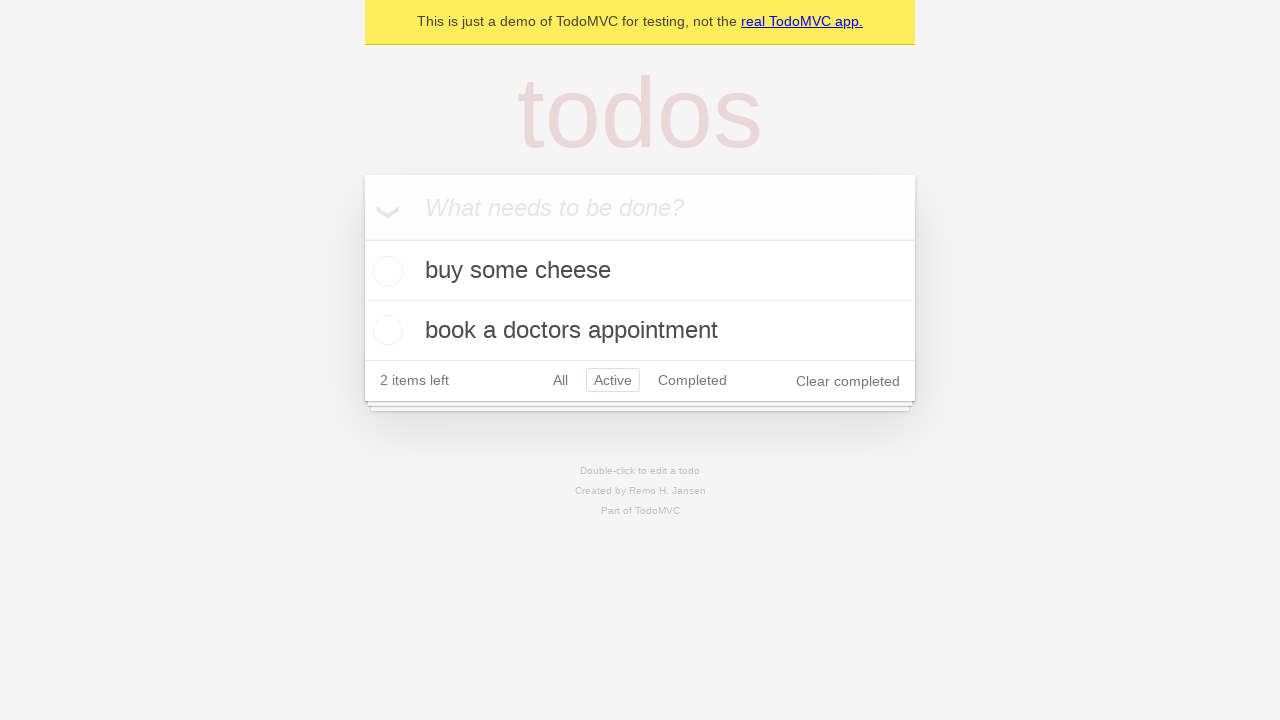

Active filter applied - 2 active items are now displayed
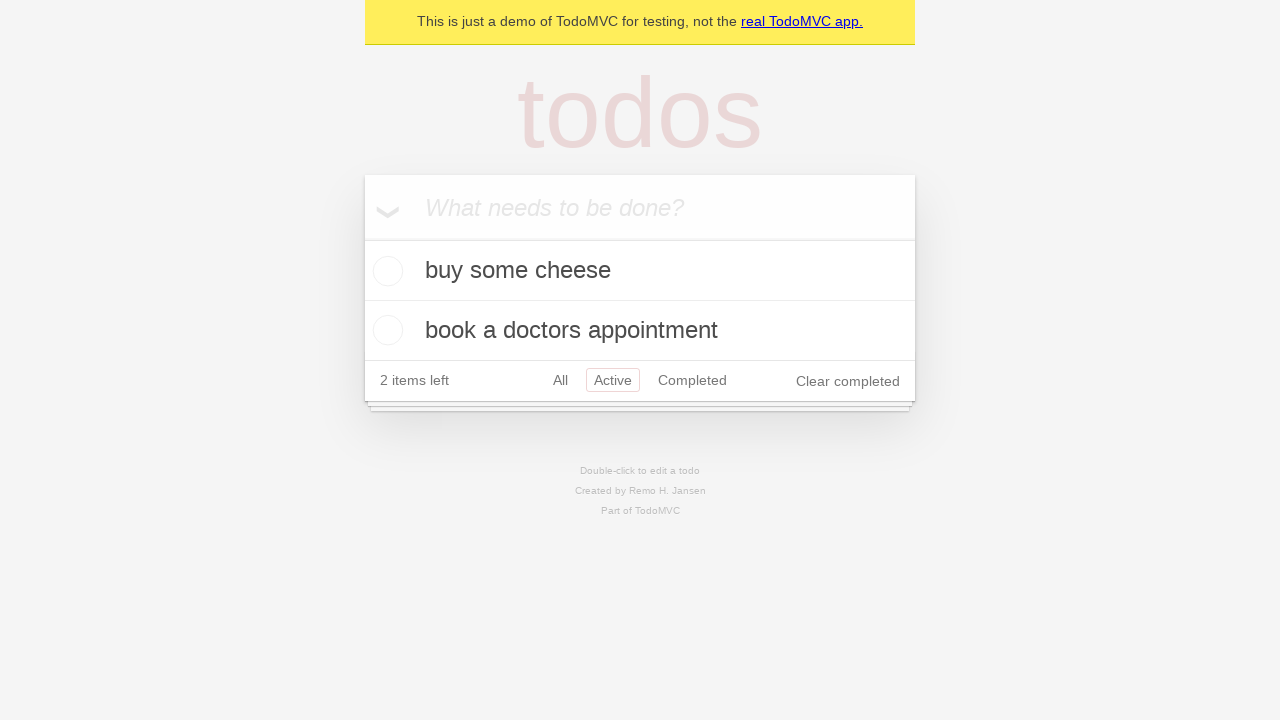

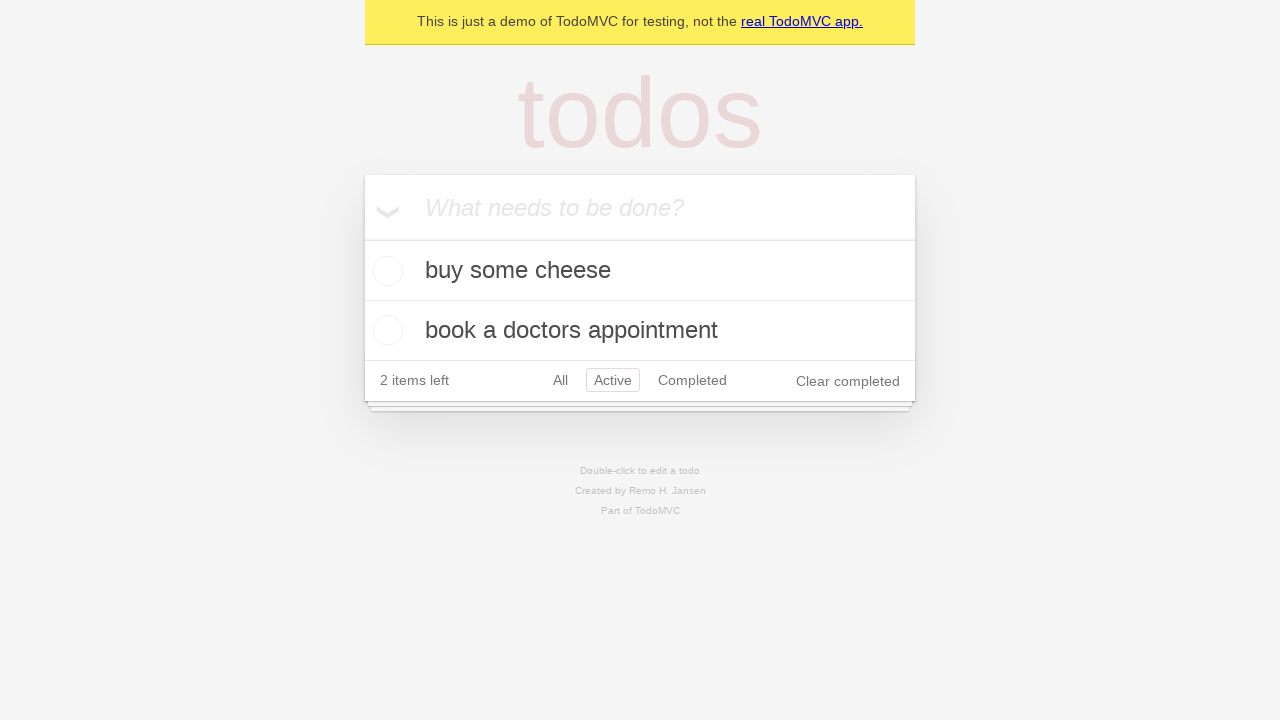